Tests file upload functionality by uploading a file and verifying the uploaded filename is displayed correctly

Starting URL: http://the-internet.herokuapp.com/upload

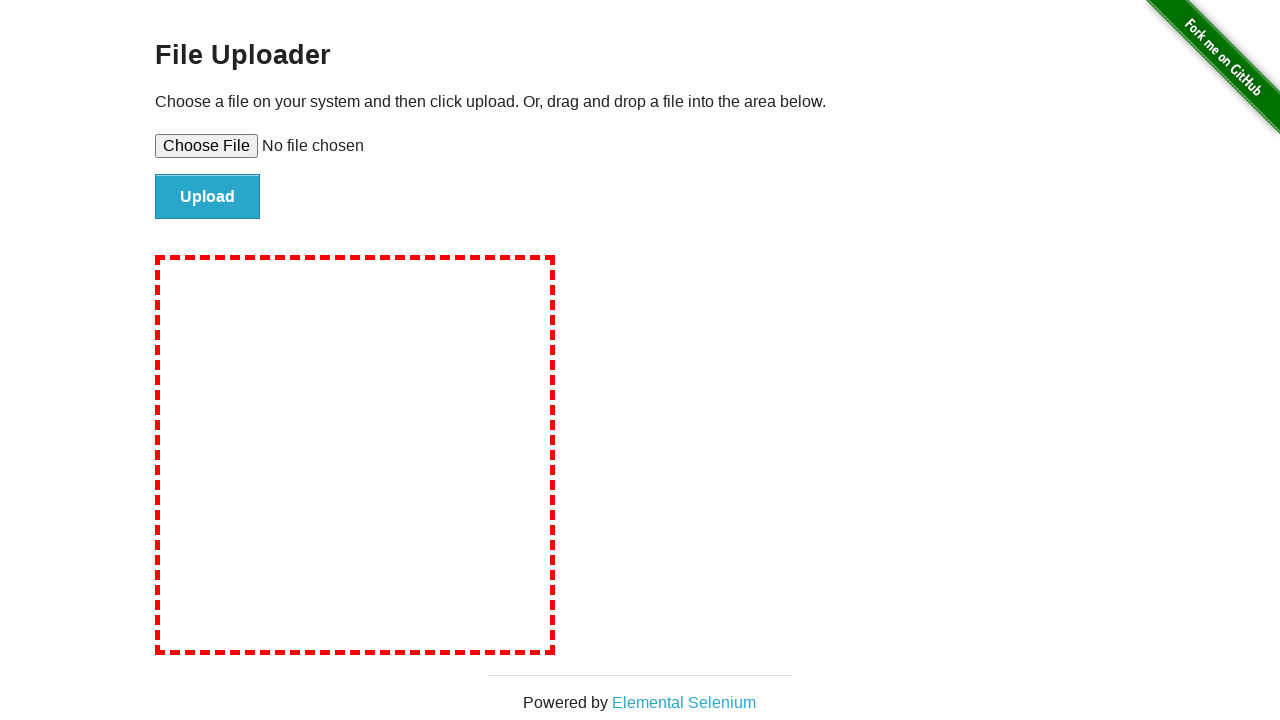

Created temporary test file for upload
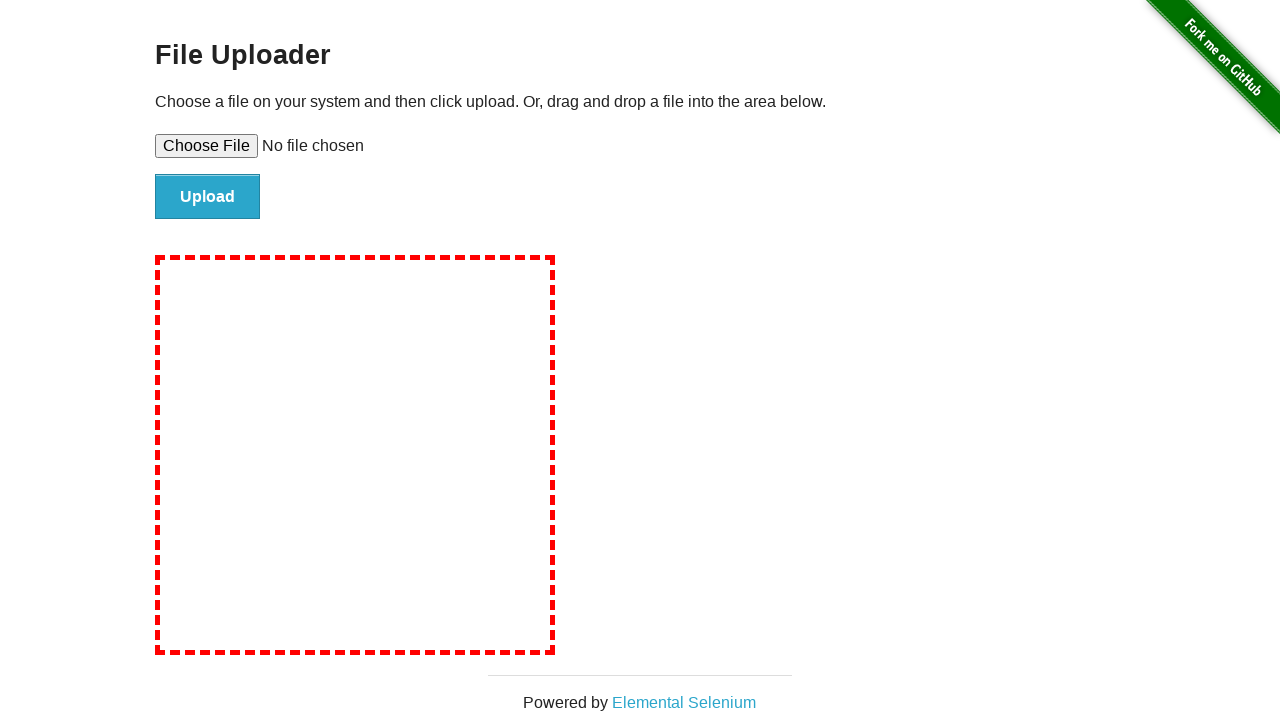

Selected test file in upload input field
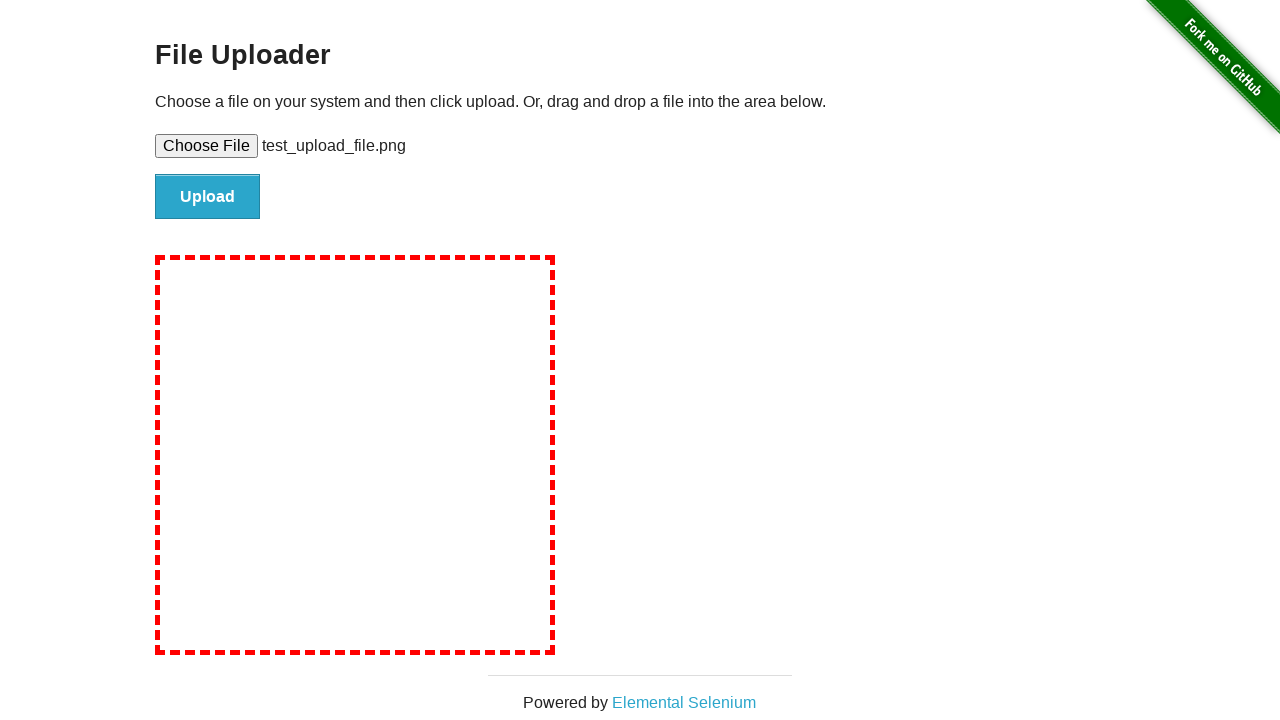

Clicked upload submit button at (208, 197) on #file-submit
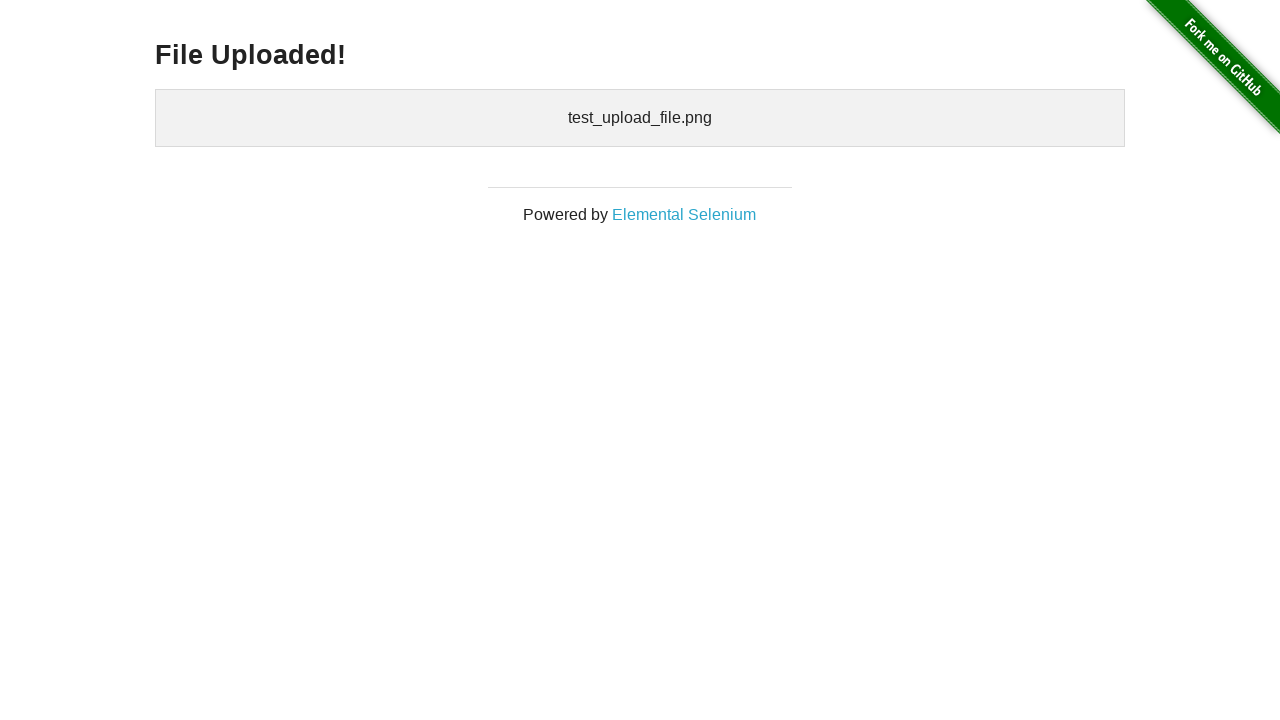

Verified uploaded files section appeared on page
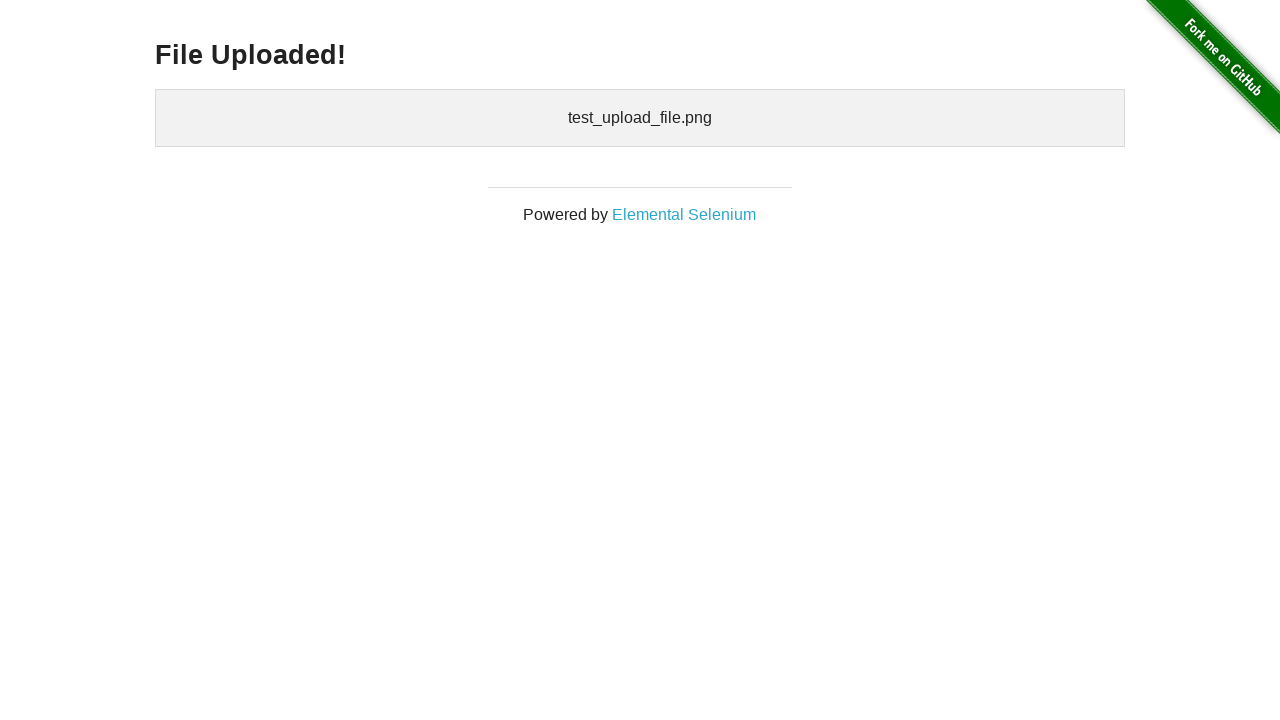

Cleaned up temporary test file
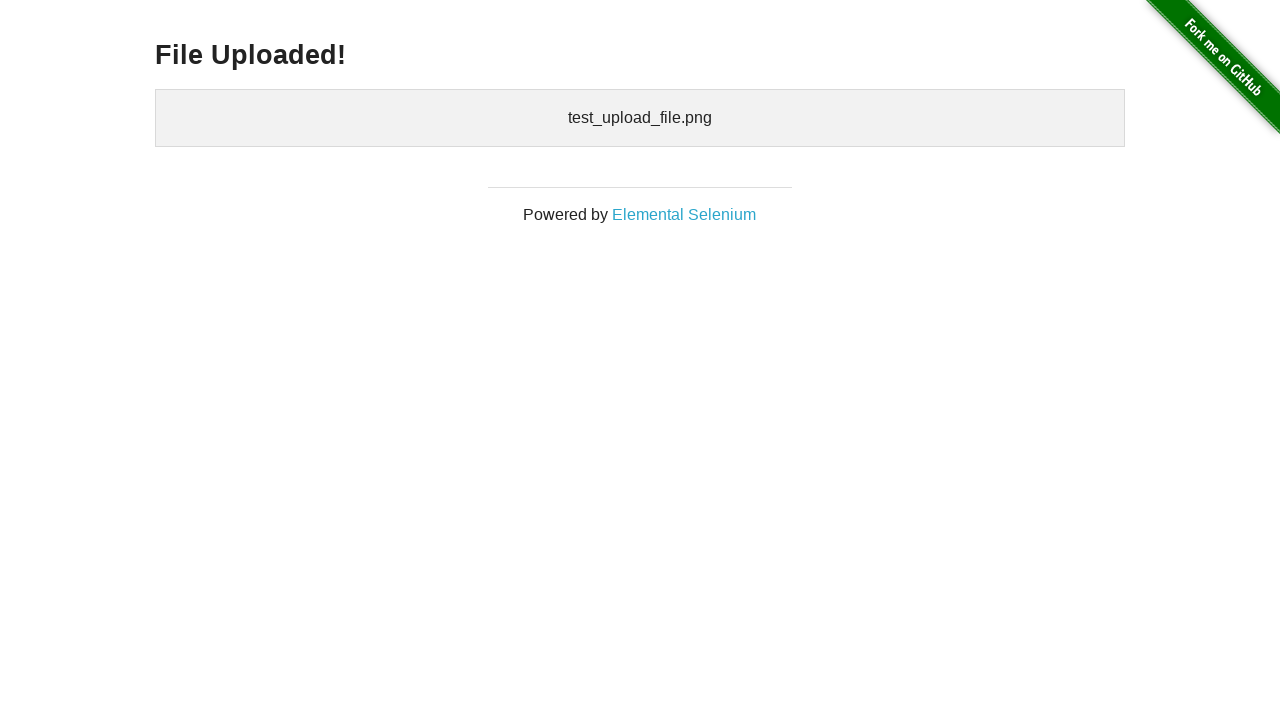

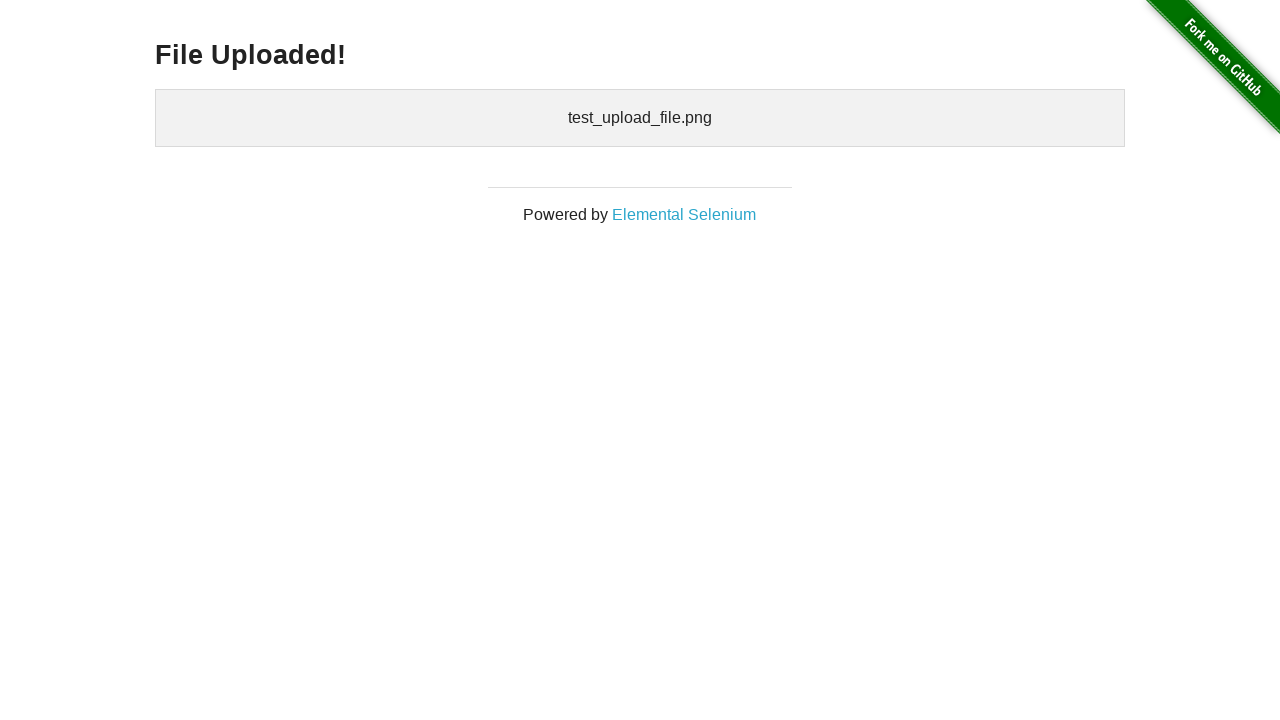